Tests the JavaScript Alert button on the basic elements page by scrolling down and clicking the alert button to verify the alert message.

Starting URL: http://automationbykrishna.com

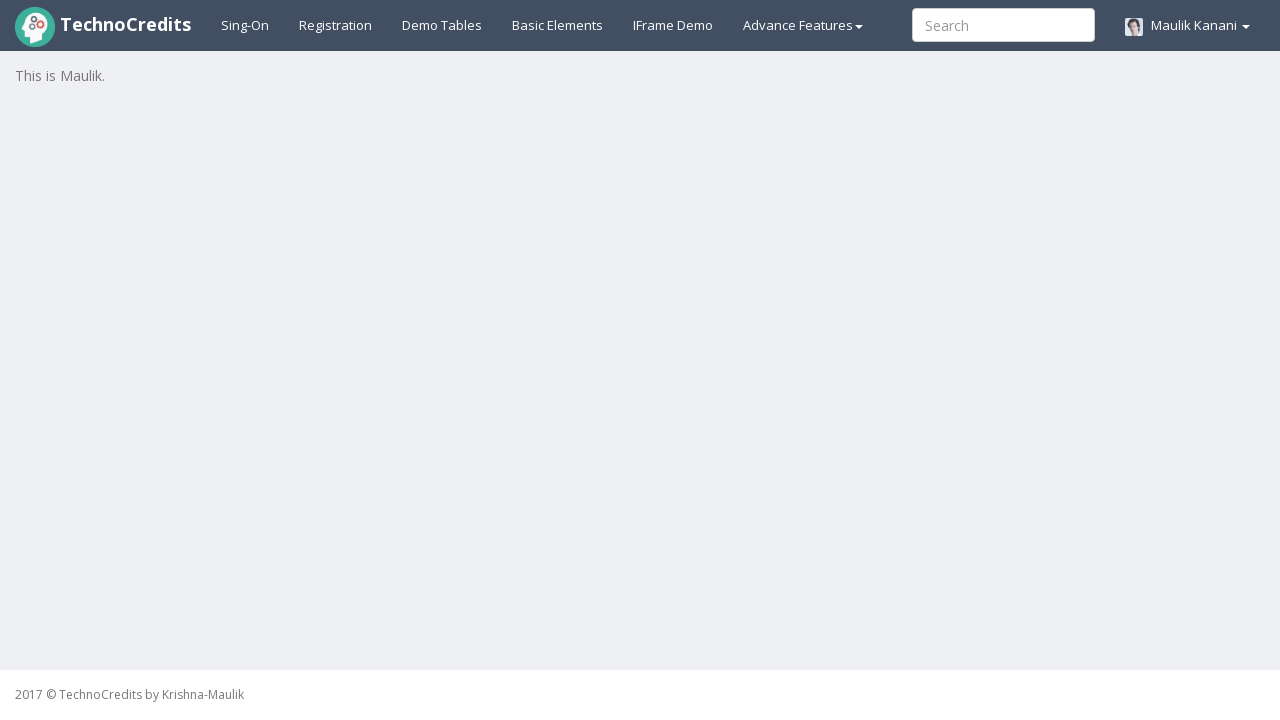

Clicked on basic elements tab at (558, 25) on a#basicelements
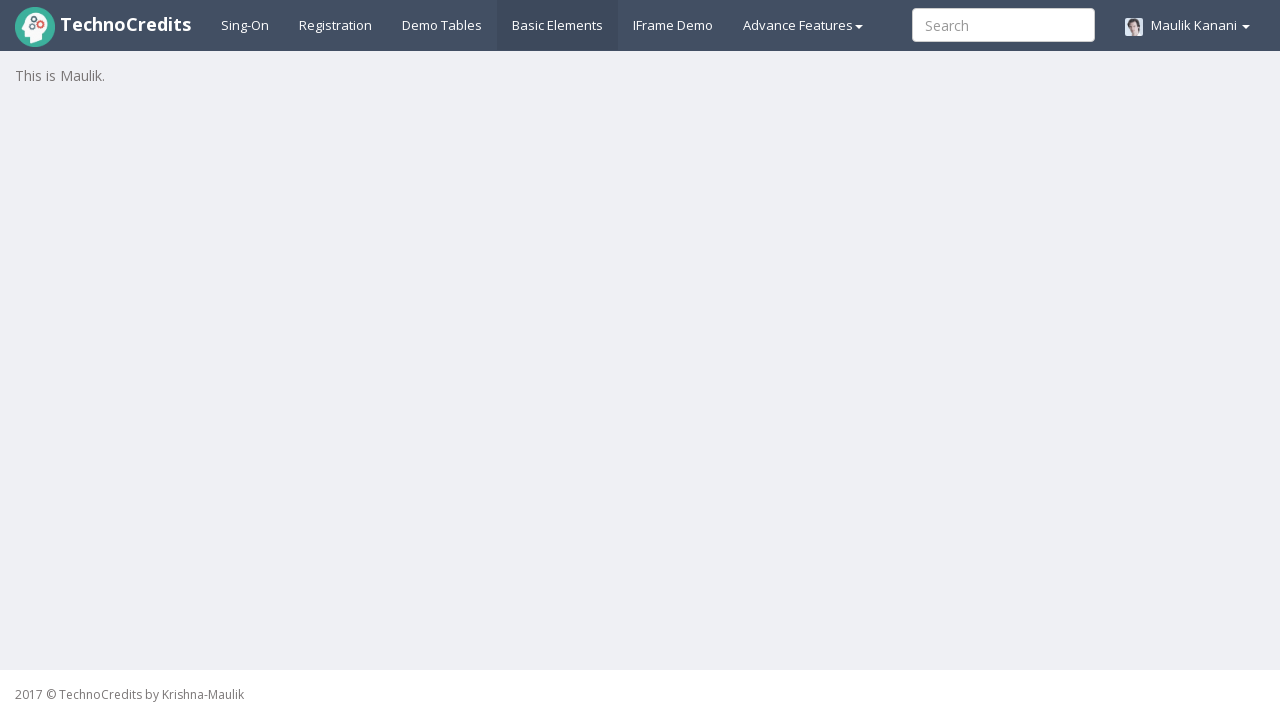

Waited 2000ms for page to load
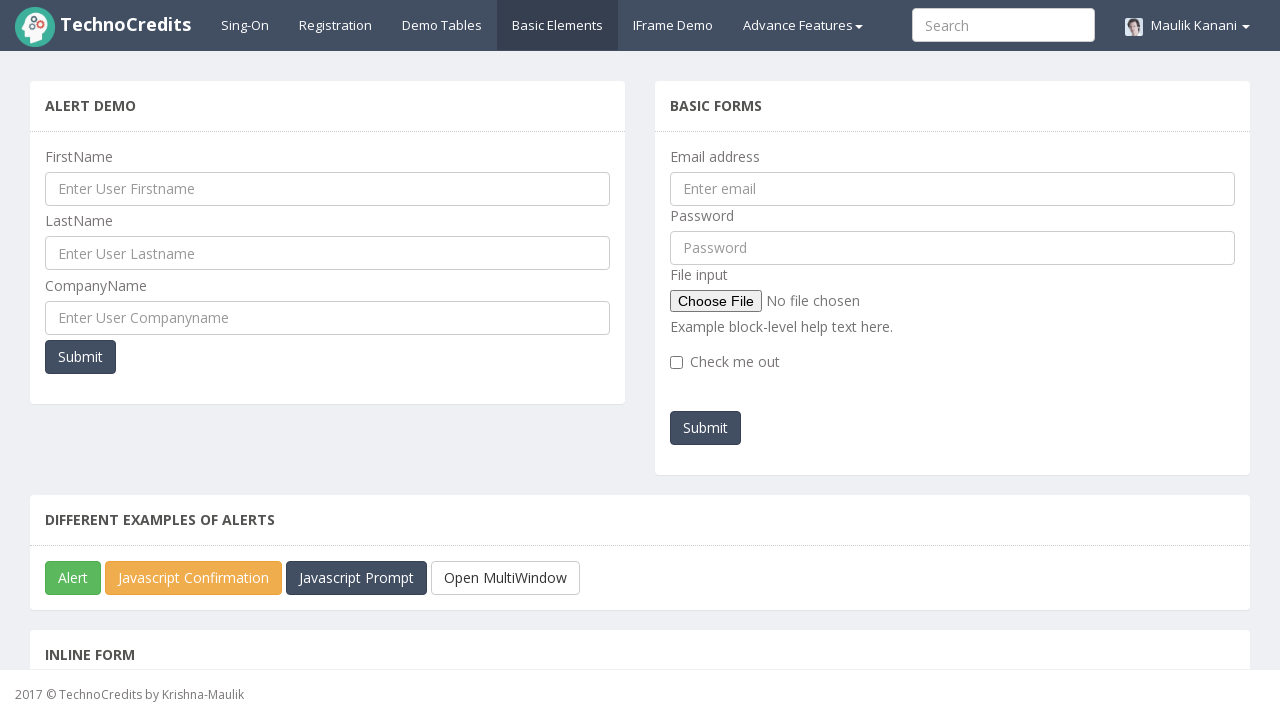

Scrolled down 500px to reveal alert section
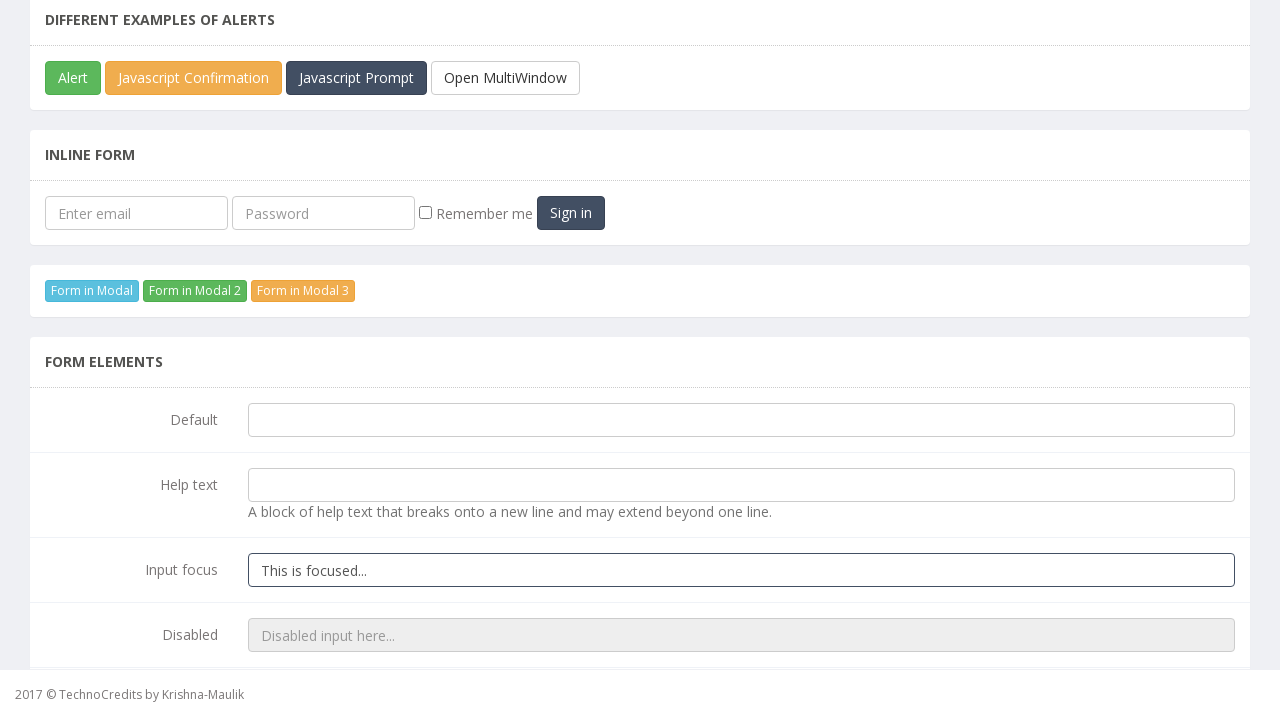

Clicked the JavaScript Alert button at (73, 78) on button#javascriptAlert
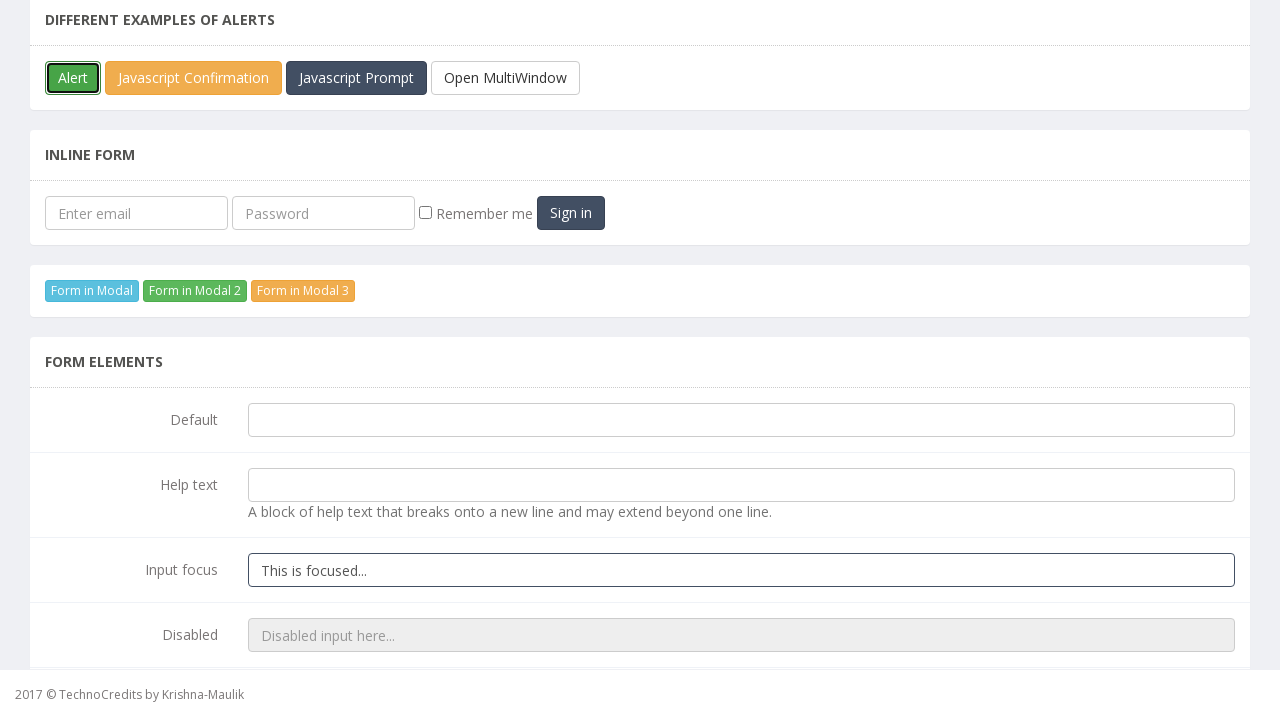

Set up dialog handler to accept alert
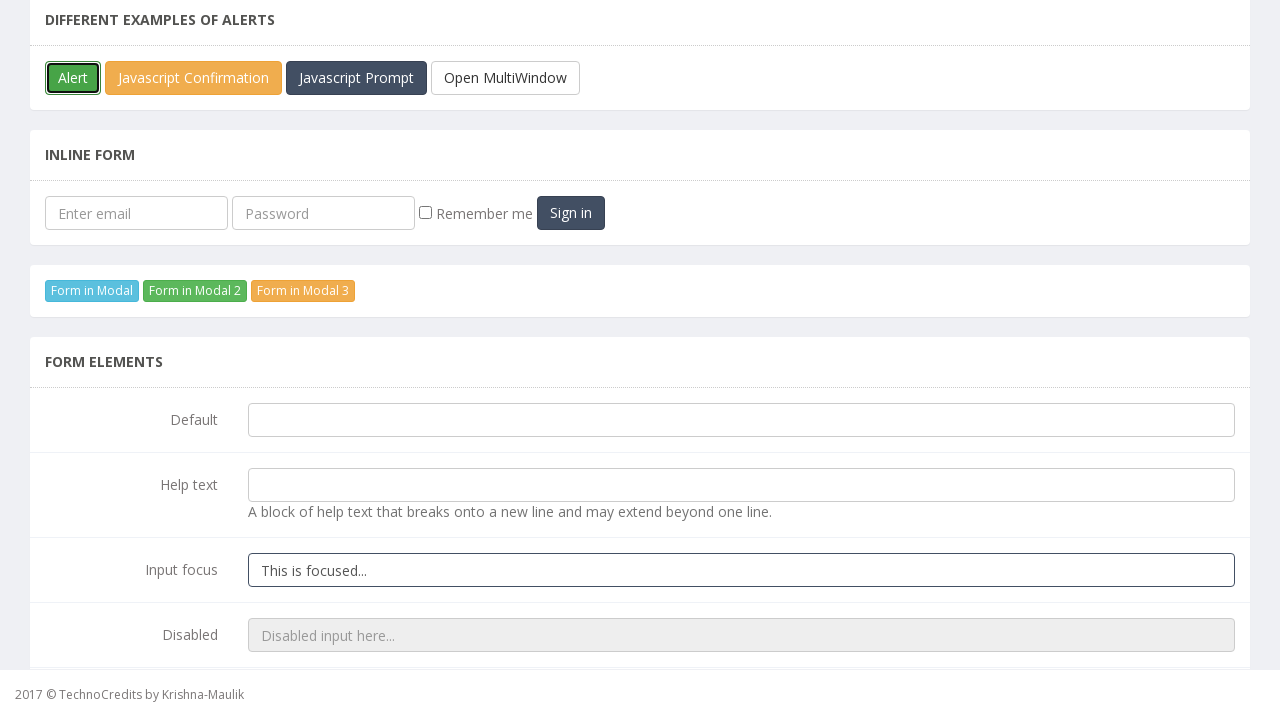

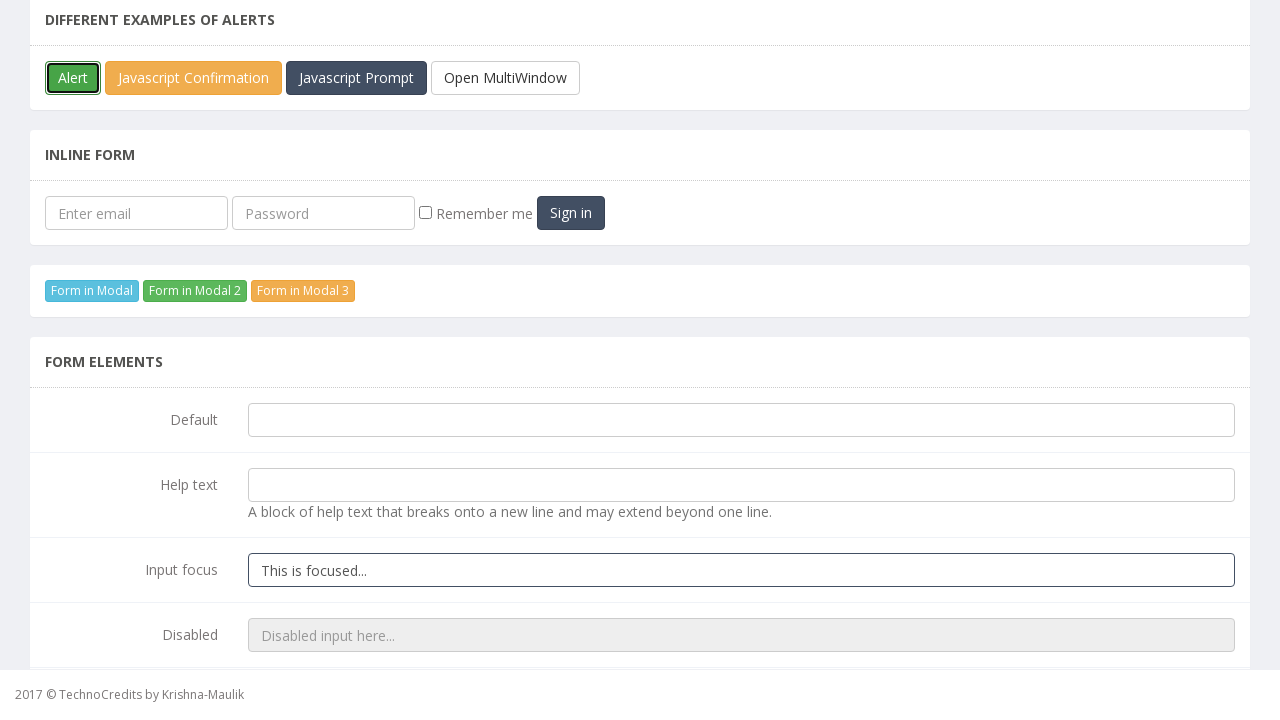